Tests the number input page with a valid number and handles the success alert

Starting URL: https://kristinek.github.io/site/tasks/enter_a_number

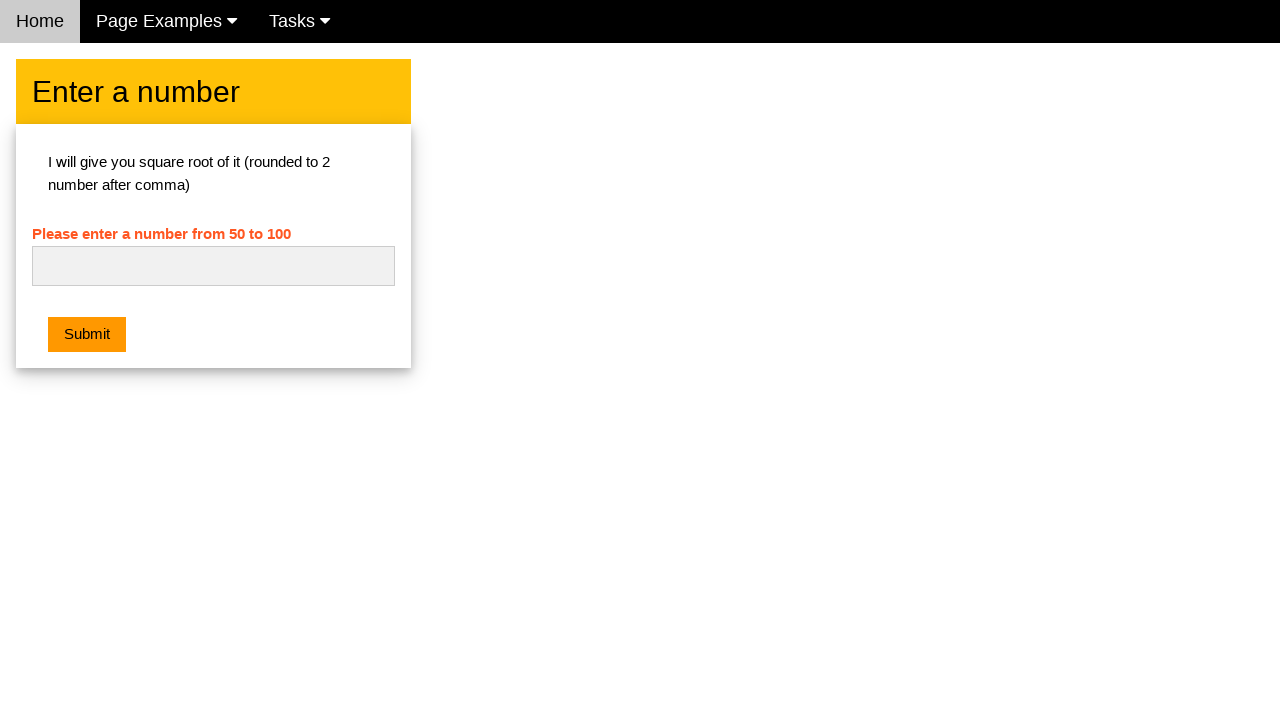

Cleared the number input field on #numb
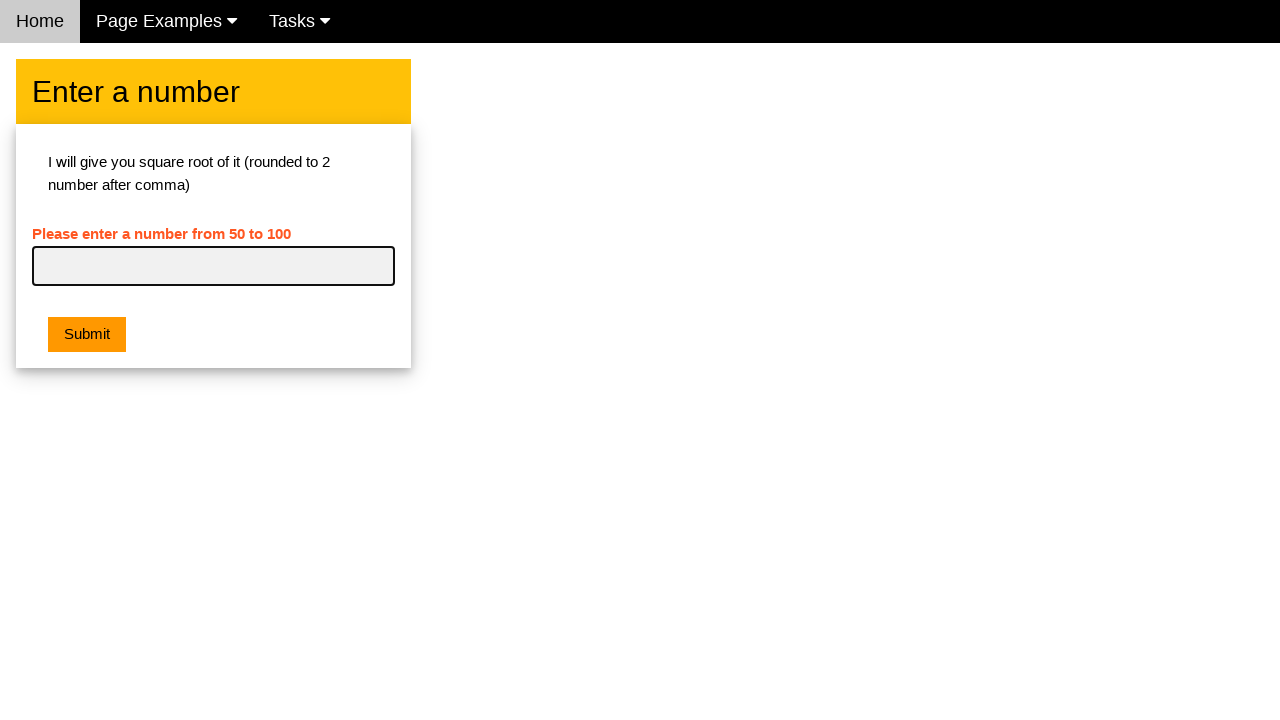

Filled number input field with '55' on #numb
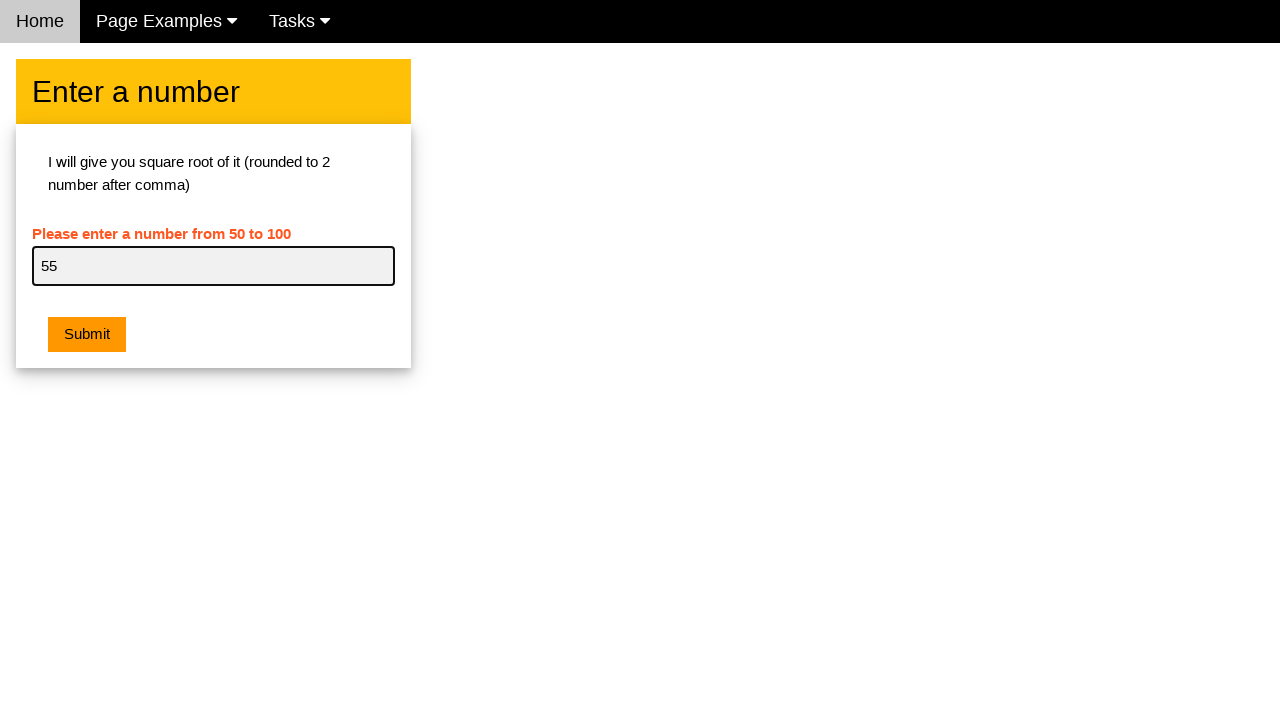

Set up dialog handler to accept alerts
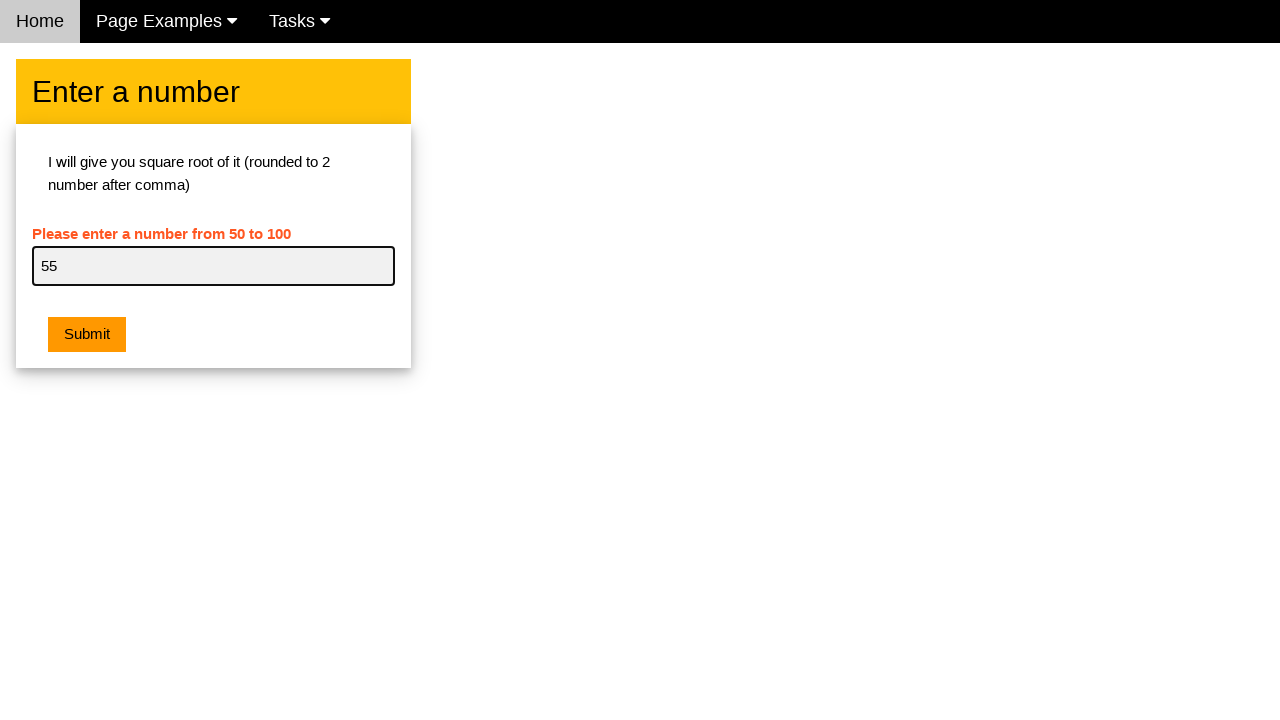

Clicked submit button and success alert was handled at (87, 335) on .w3-btn
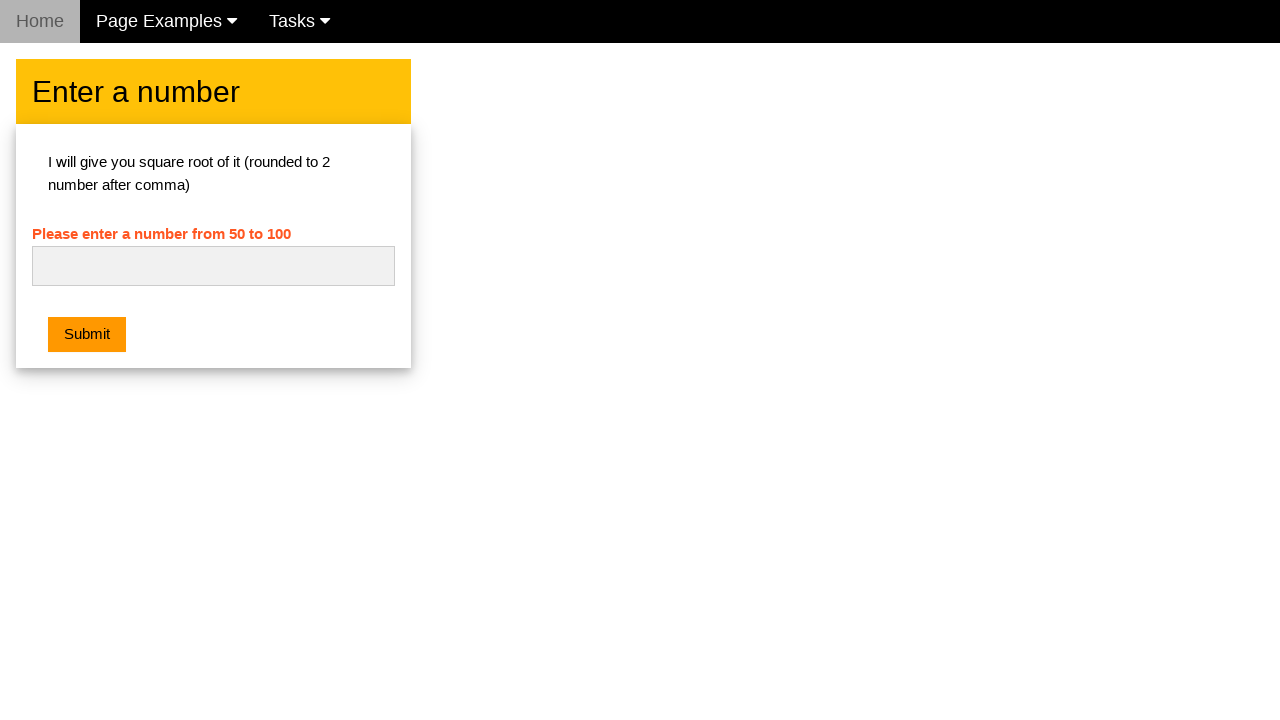

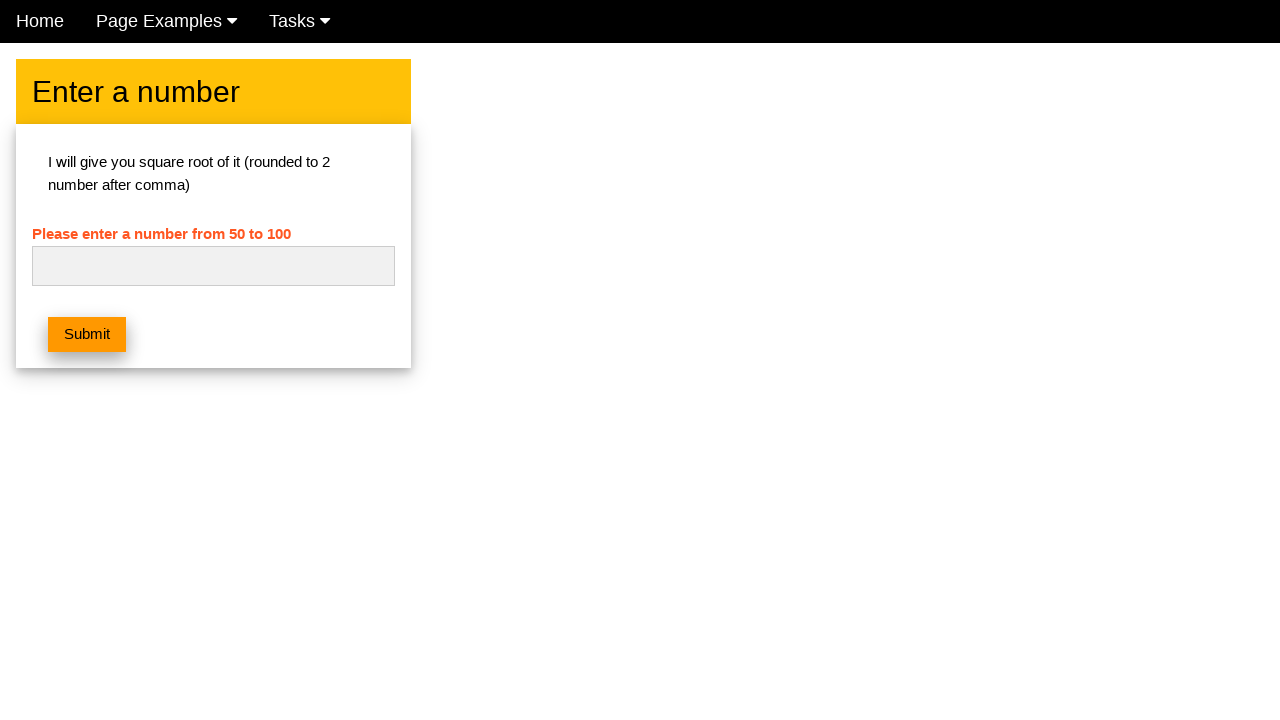